Tests a web form by entering text into a text field and submitting the form, then verifies the success message

Starting URL: https://www.selenium.dev/selenium/web/web-form.html

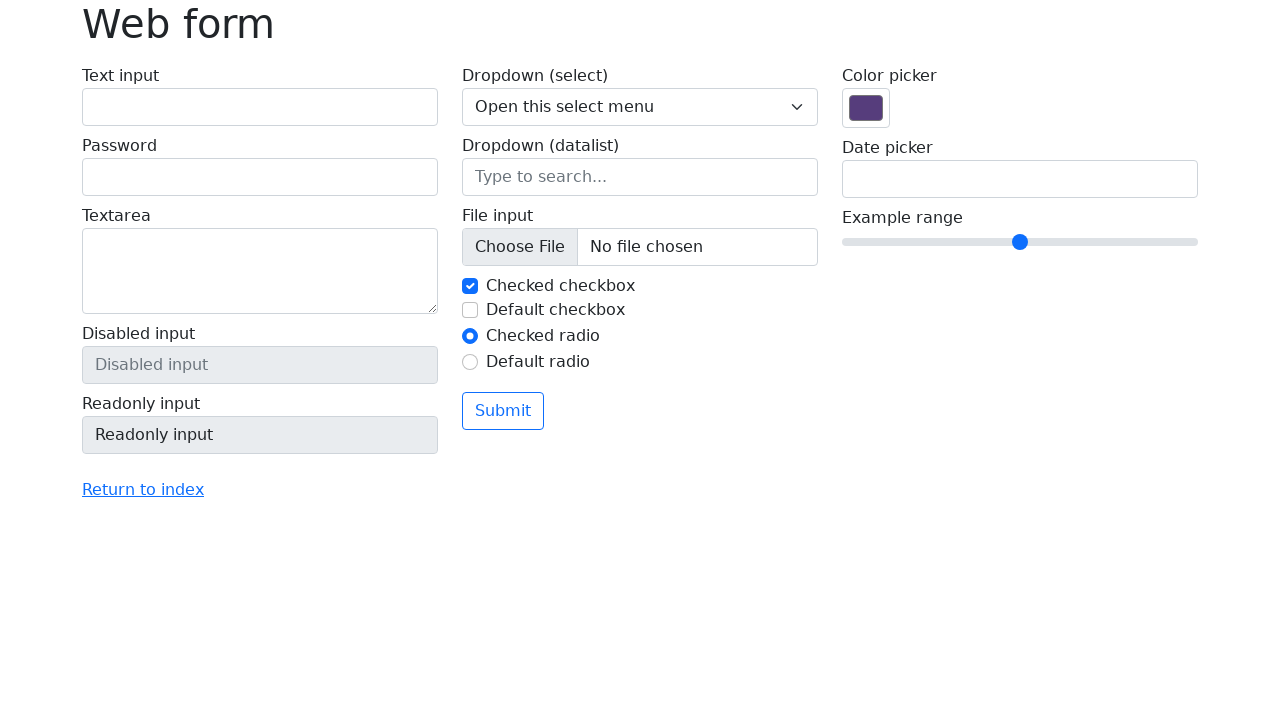

Filled text field with 'Selenium' on input[name='my-text']
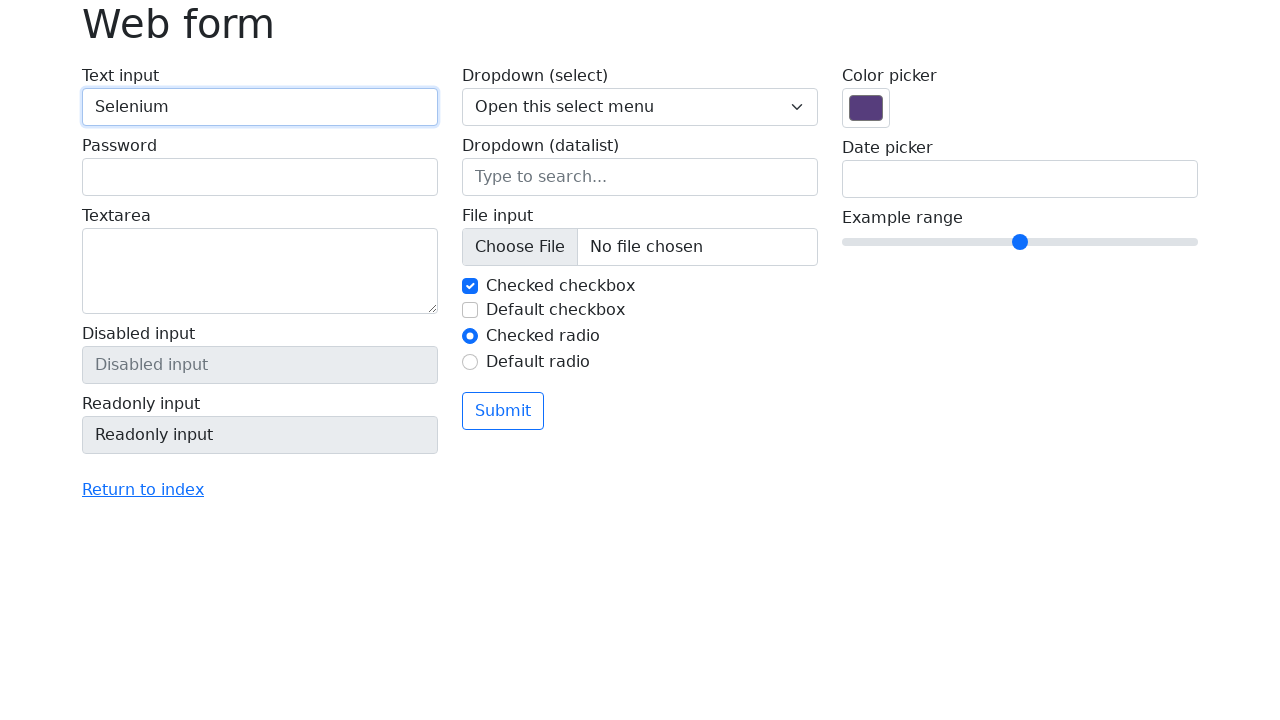

Clicked submit button at (503, 411) on button
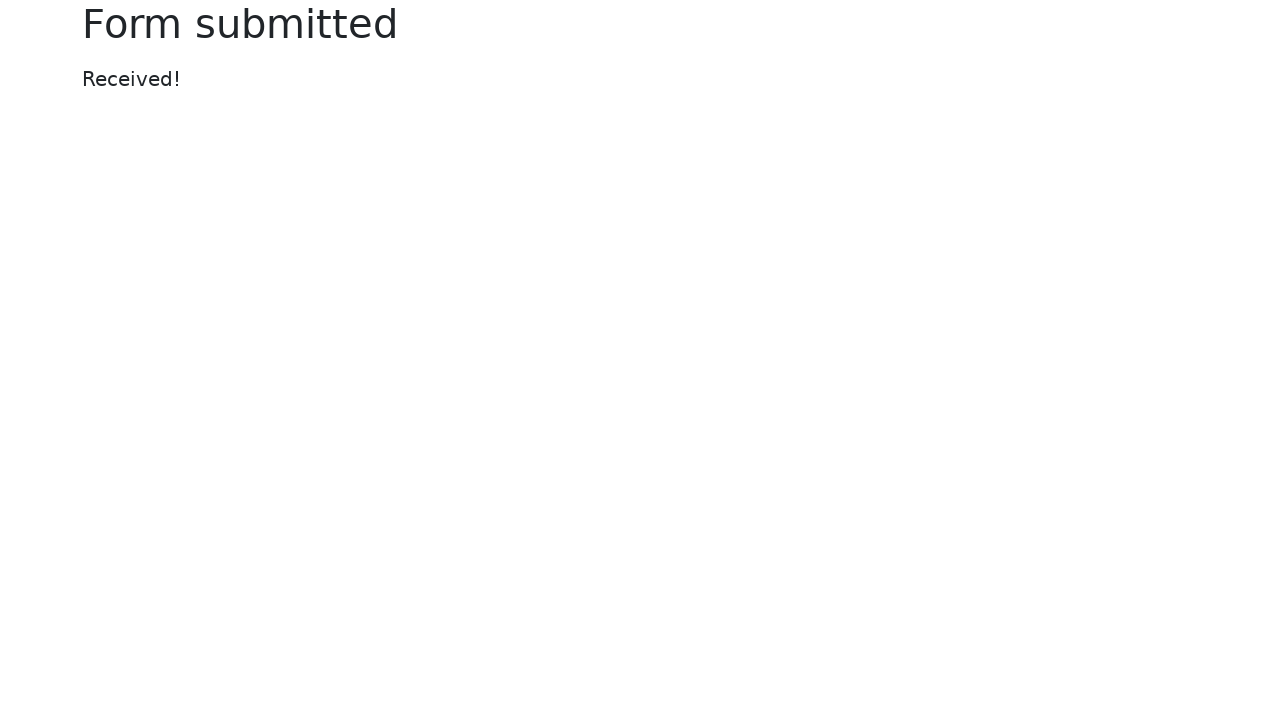

Success message appeared
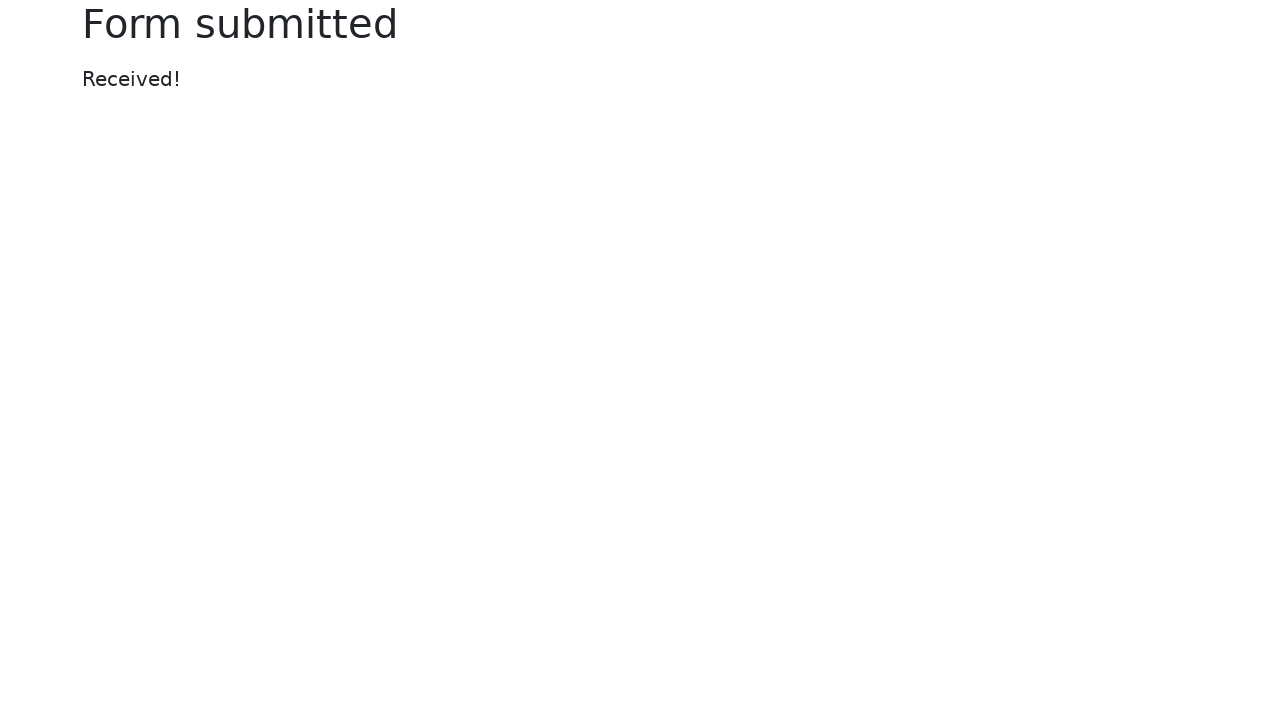

Verified success message text is 'Received!'
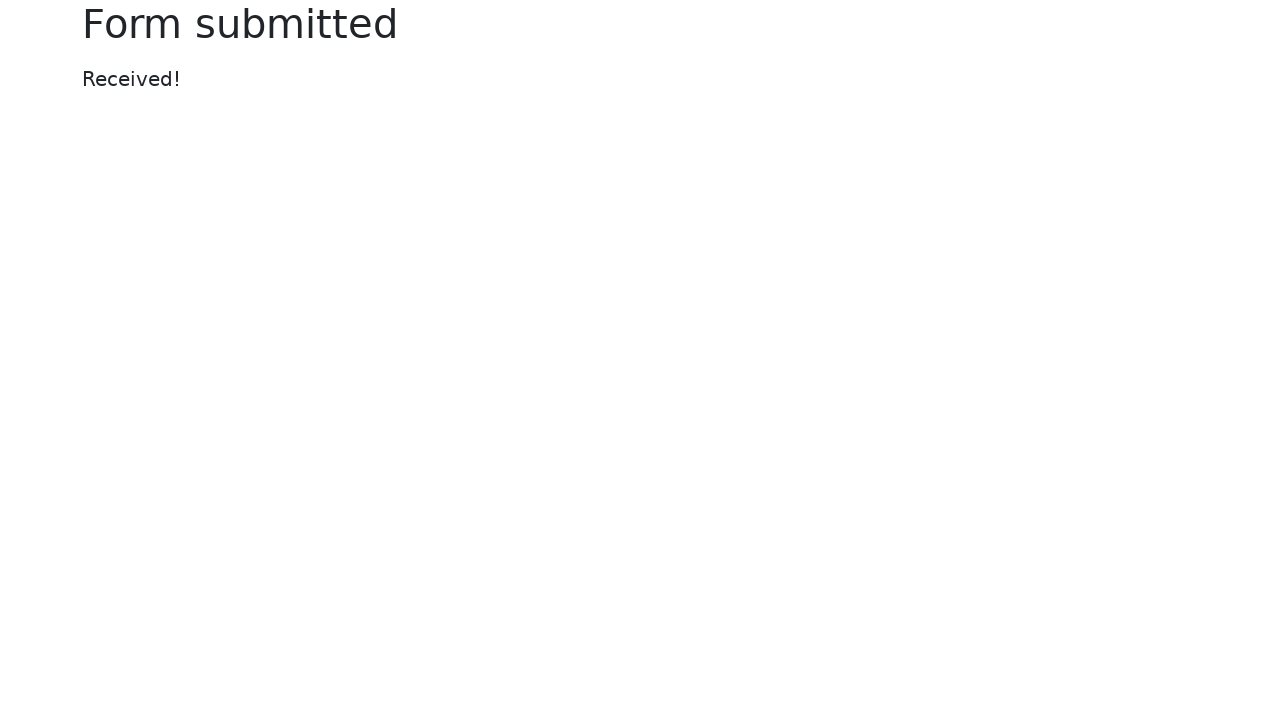

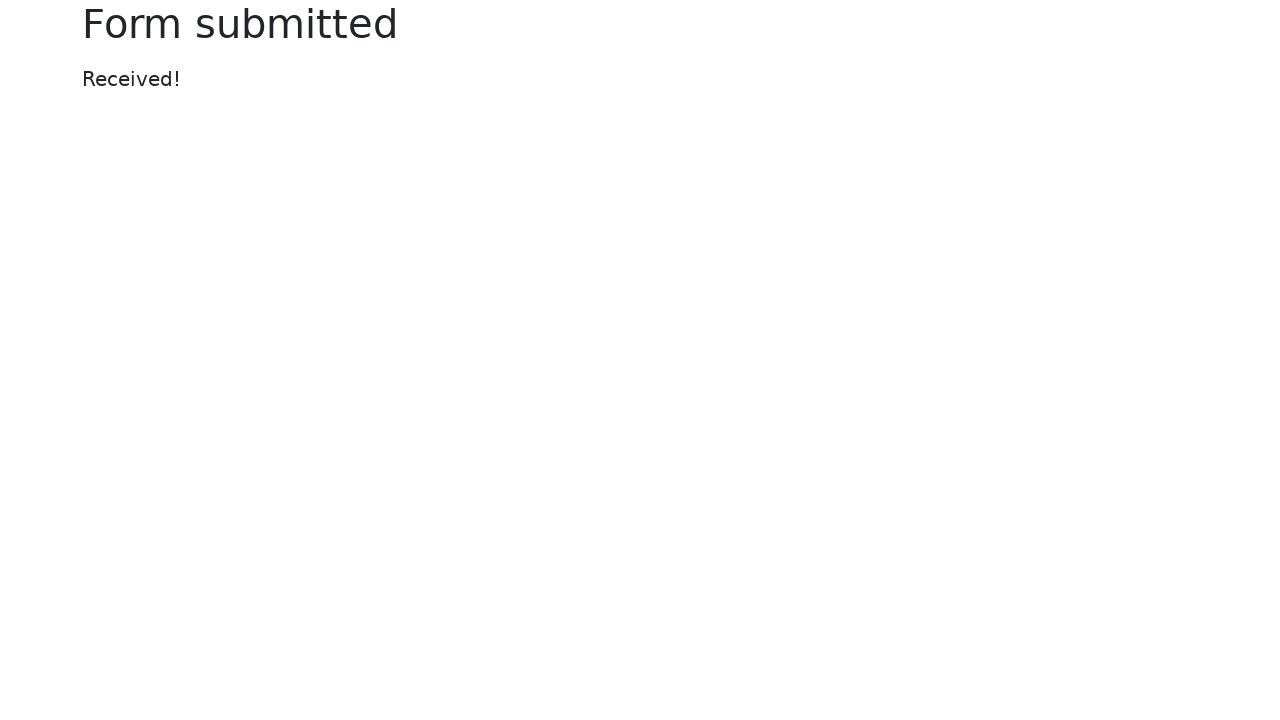